Navigates to DemoQA Elements section and clicks on the Text Box menu item to verify navigation to the text-box page

Starting URL: https://demoqa.com

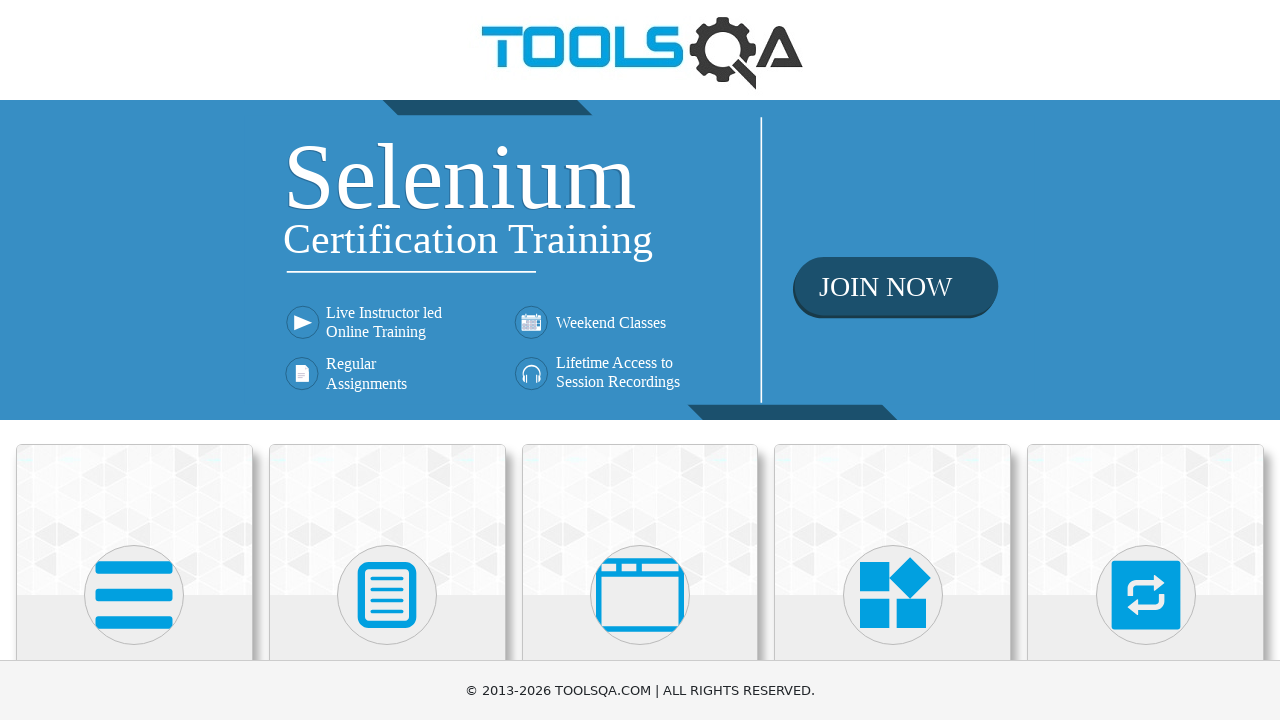

Navigated to DemoQA homepage
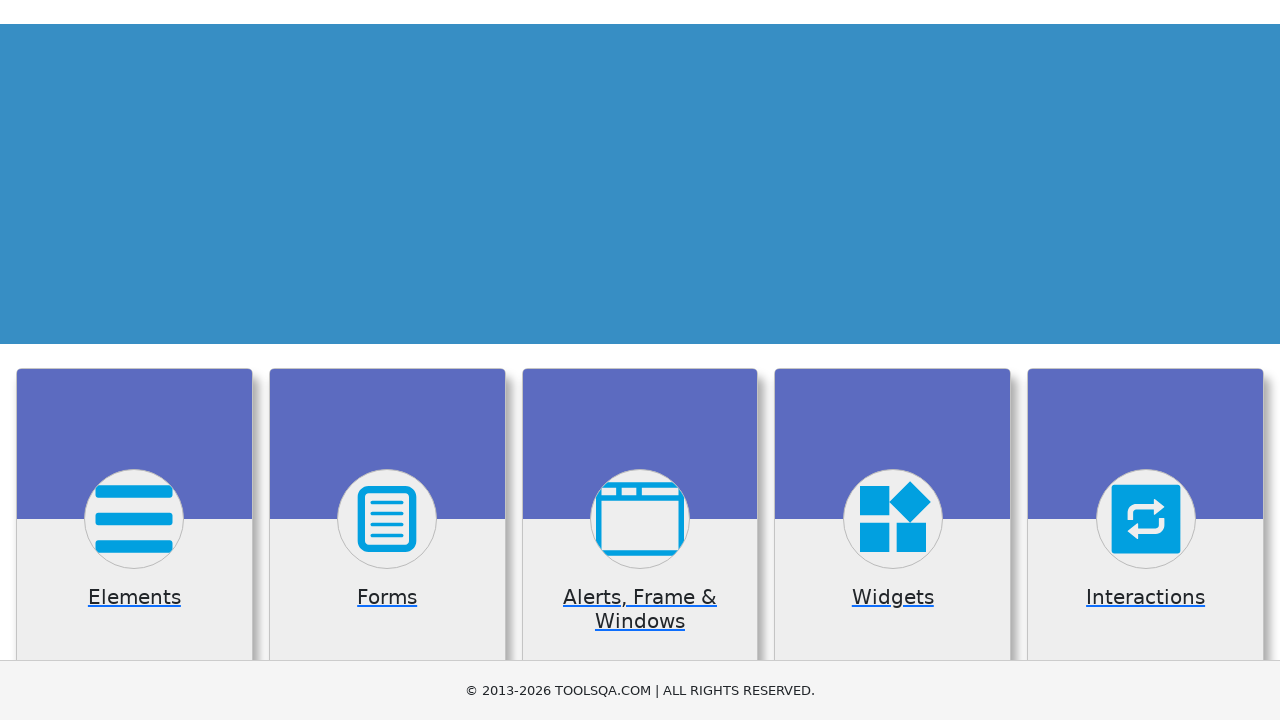

Clicked on Elements card at (134, 360) on xpath=//*[text()='Elements']
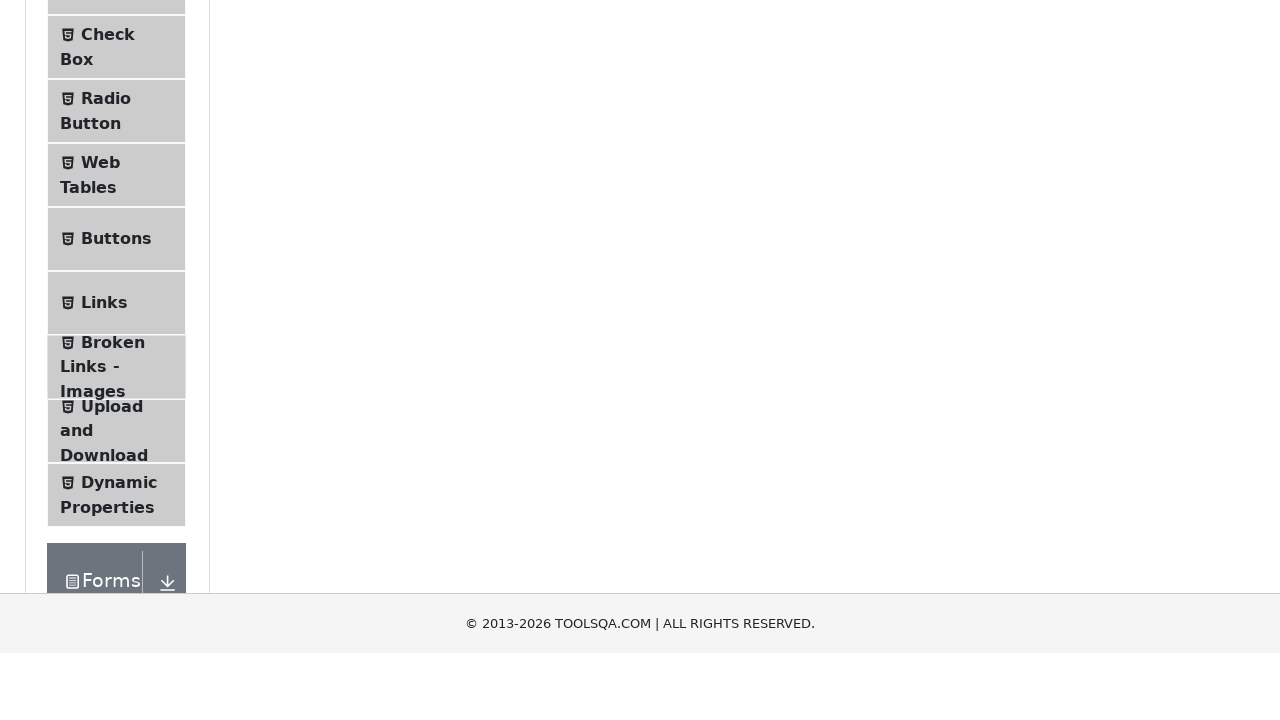

Elements page loaded
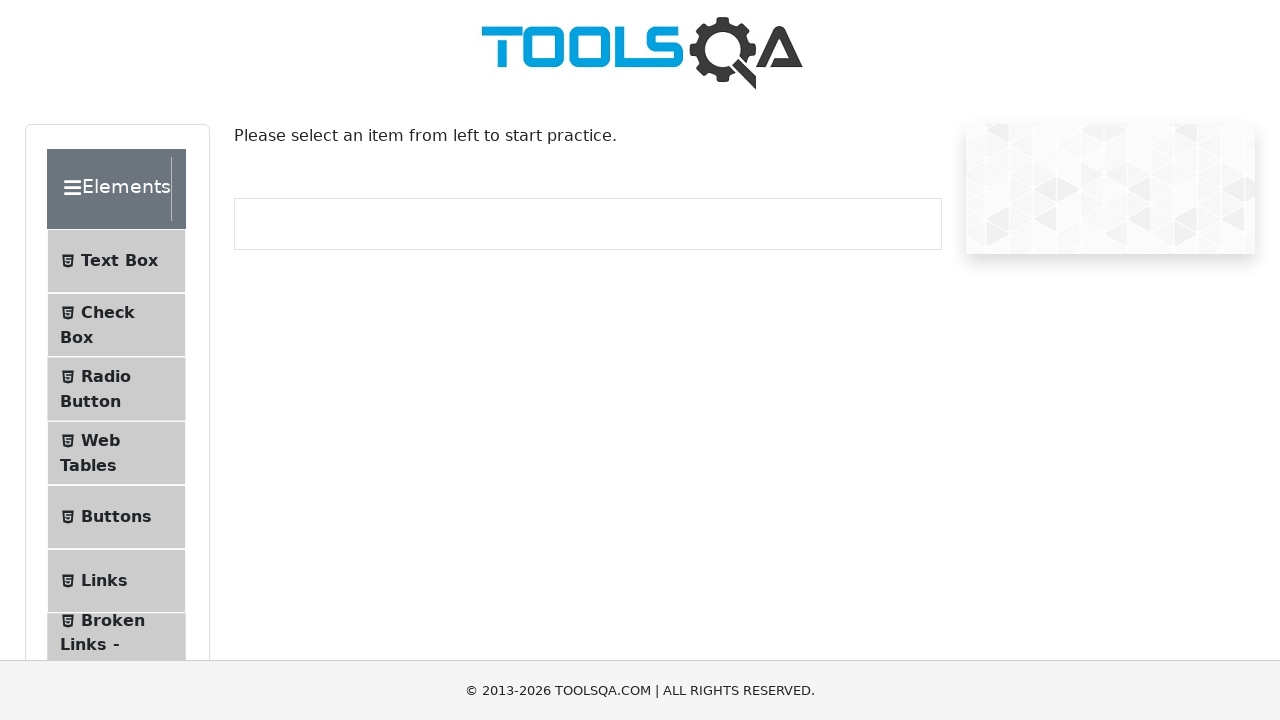

Clicked on Text Box menu item at (116, 261) on #item-0
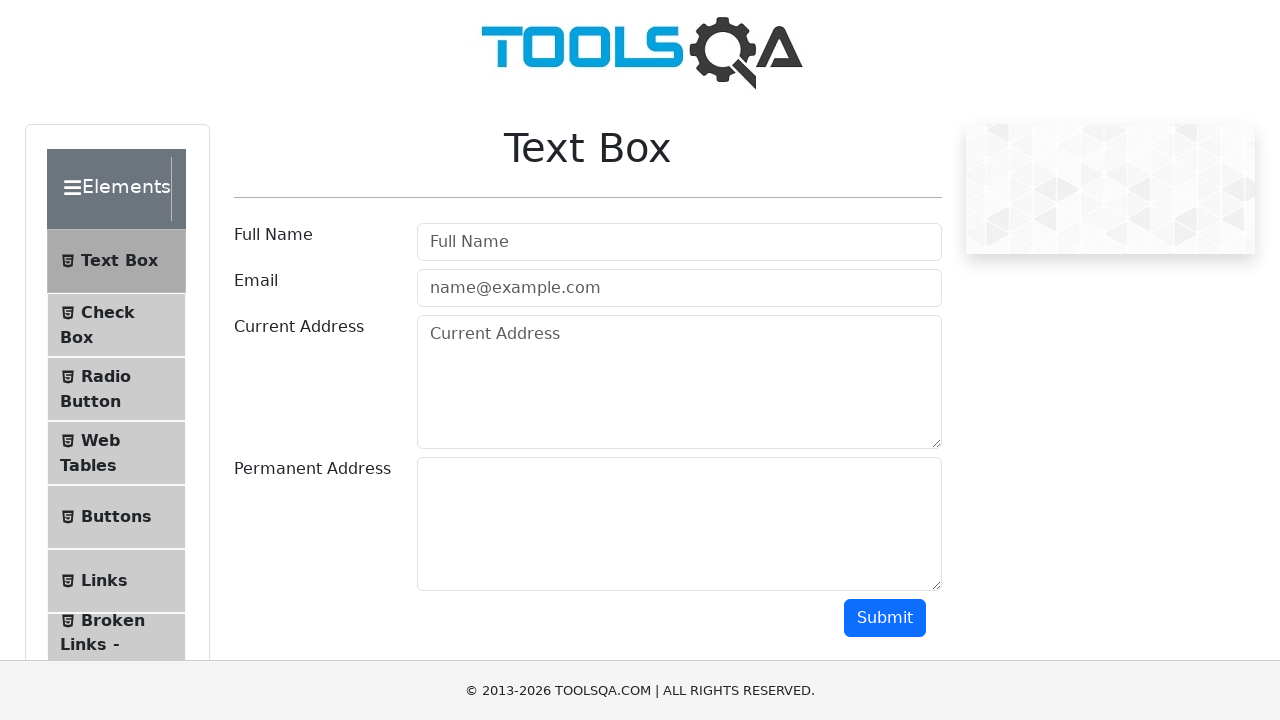

Text Box page loaded successfully, navigation verified
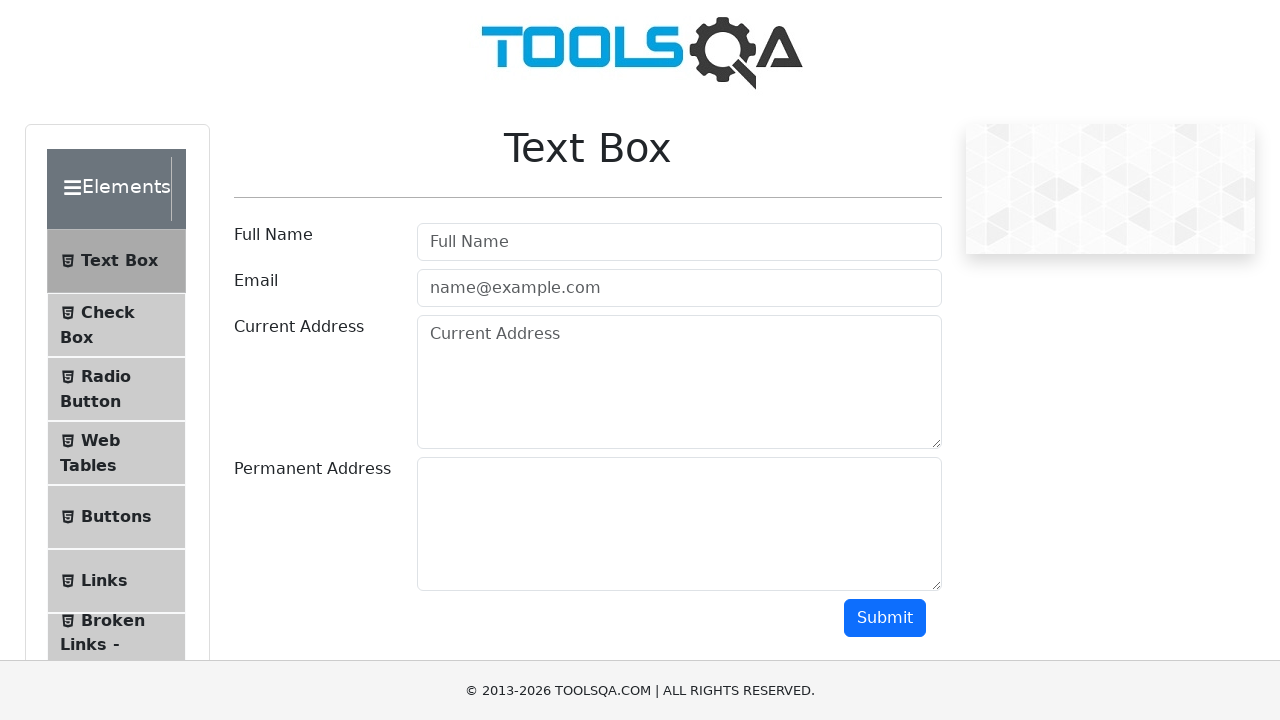

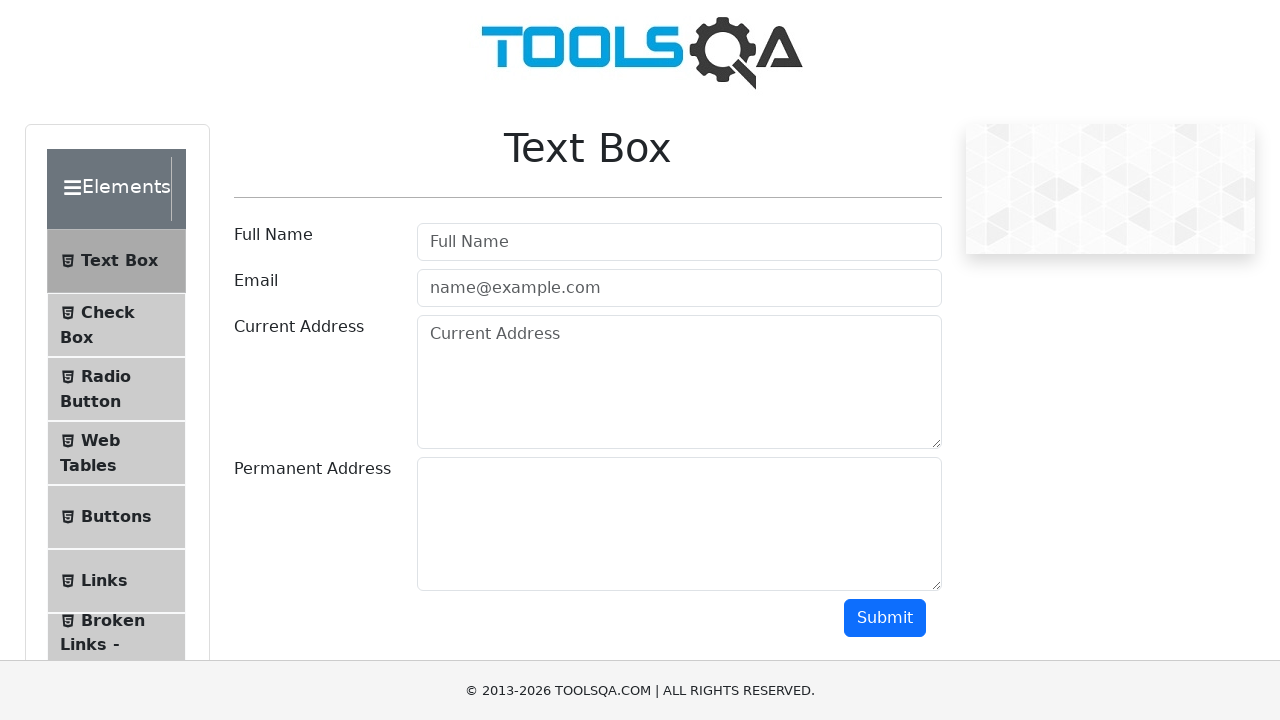